Solves a math problem on a form by calculating a formula based on a value from the page, then fills in the answer and submits the form with checkbox and radio button selections

Starting URL: http://suninjuly.github.io/math.html

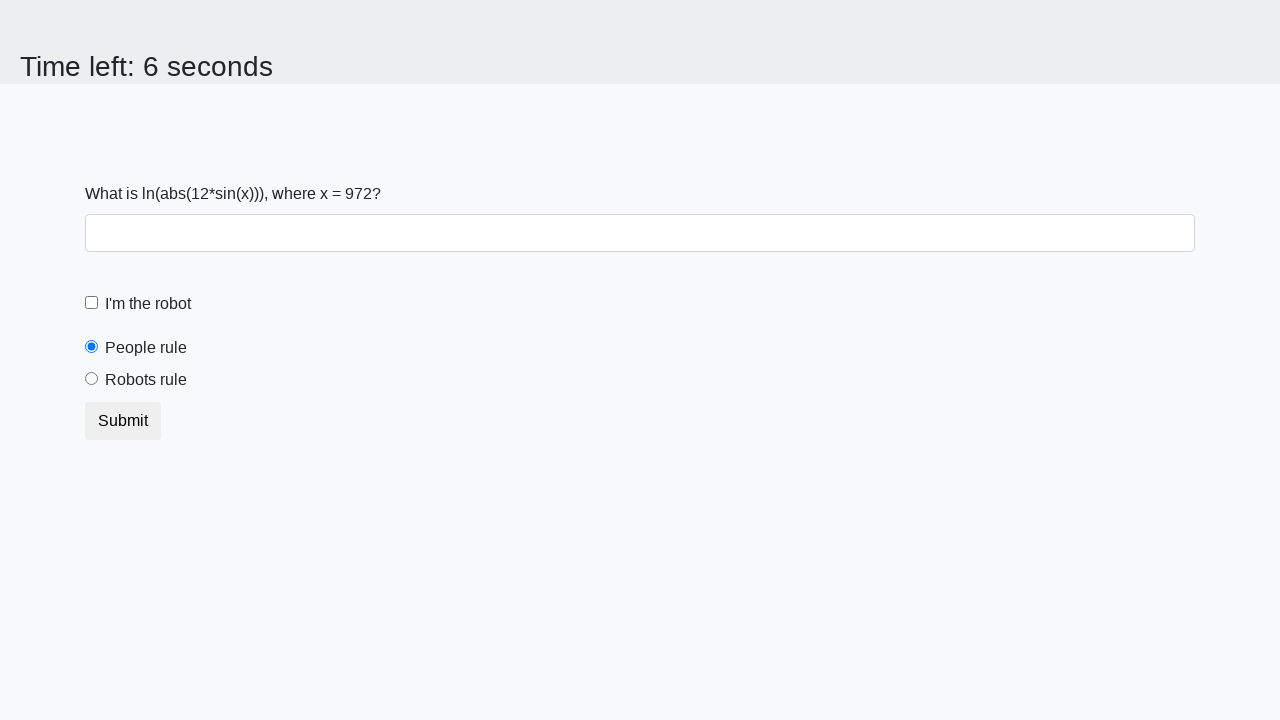

Located the x value element on the page
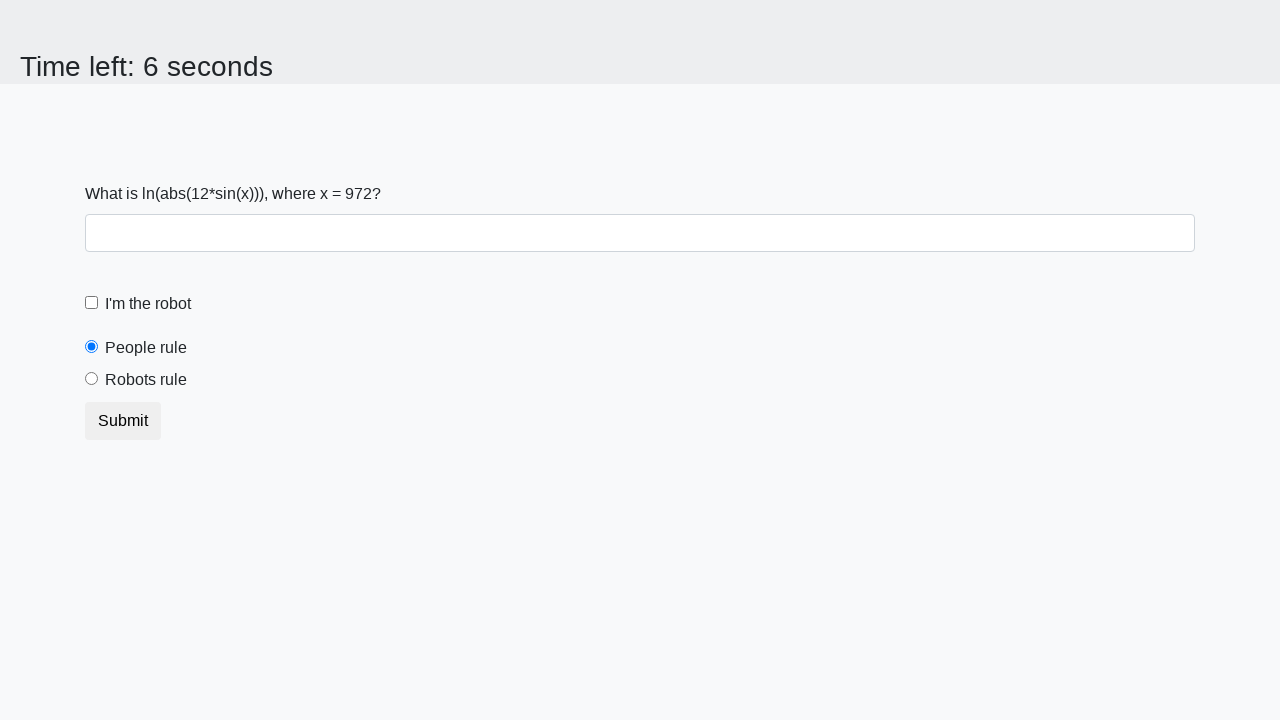

Extracted x value from the page element
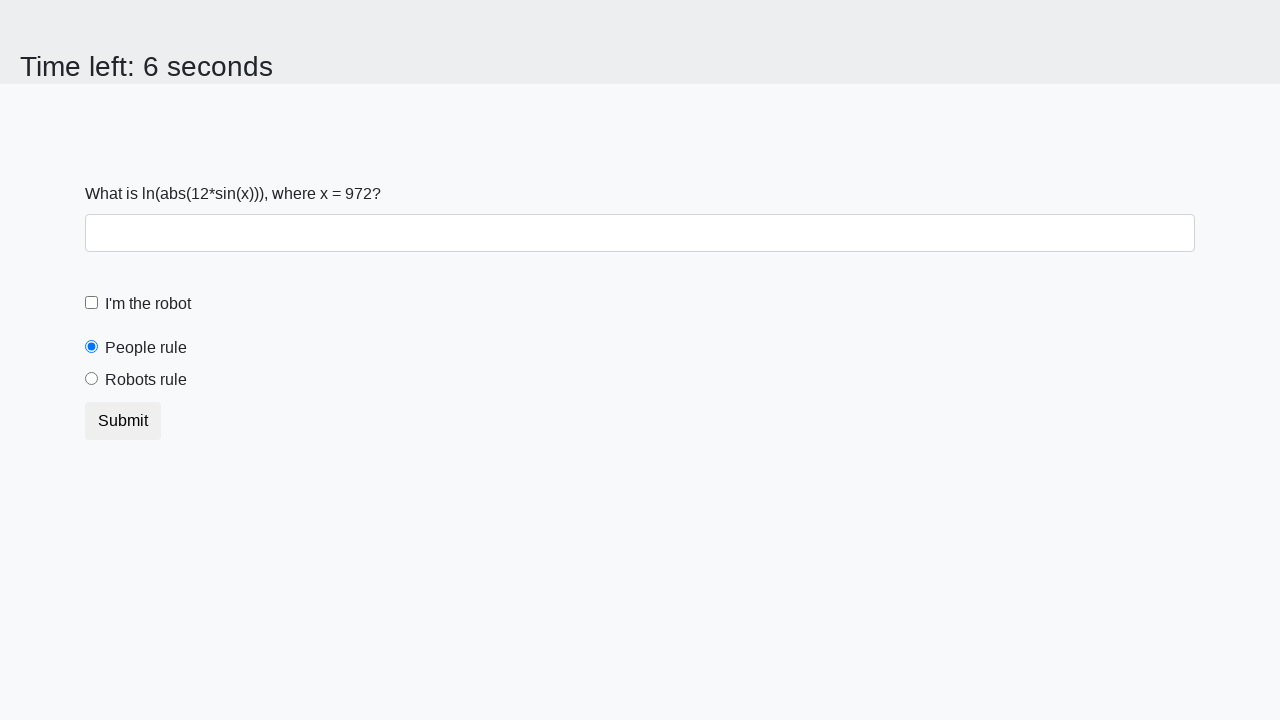

Calculated formula result: log(abs(12 * sin(972))) = 2.4318337132406906
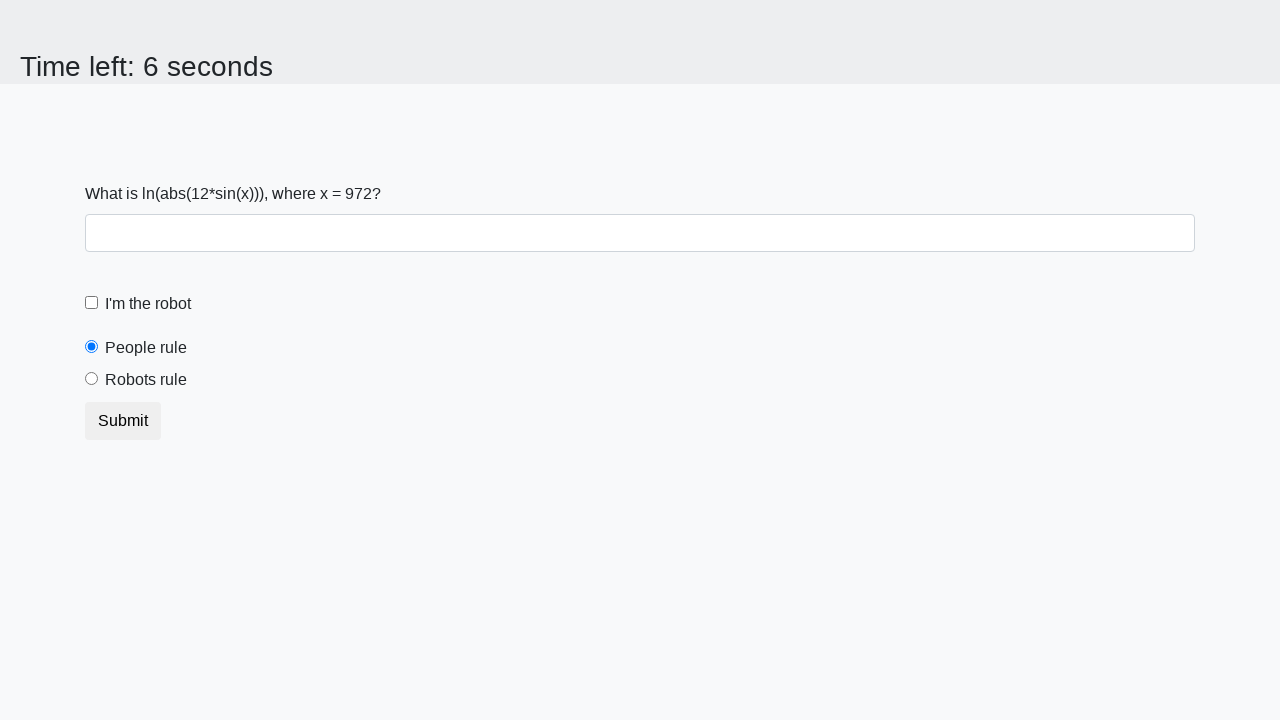

Filled answer field with calculated value: 2.4318337132406906 on #answer
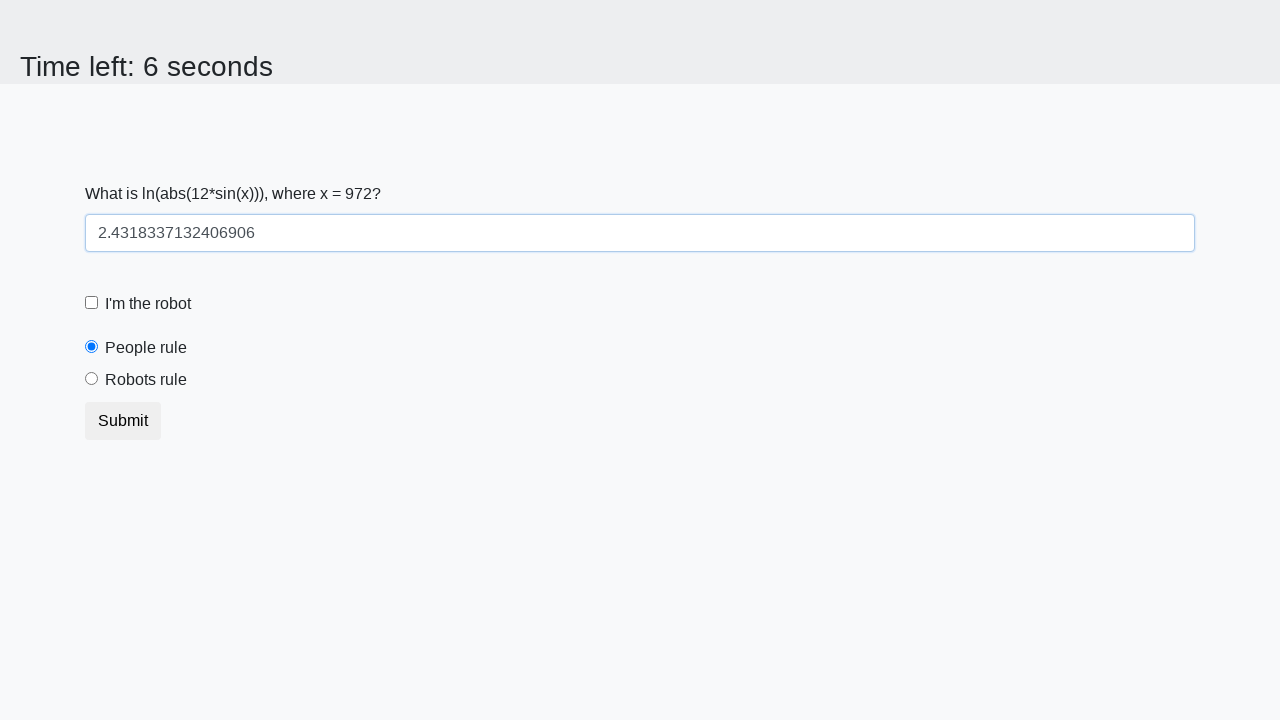

Clicked checkbox to confirm 'I'm the robot' at (148, 304) on .form-check-label
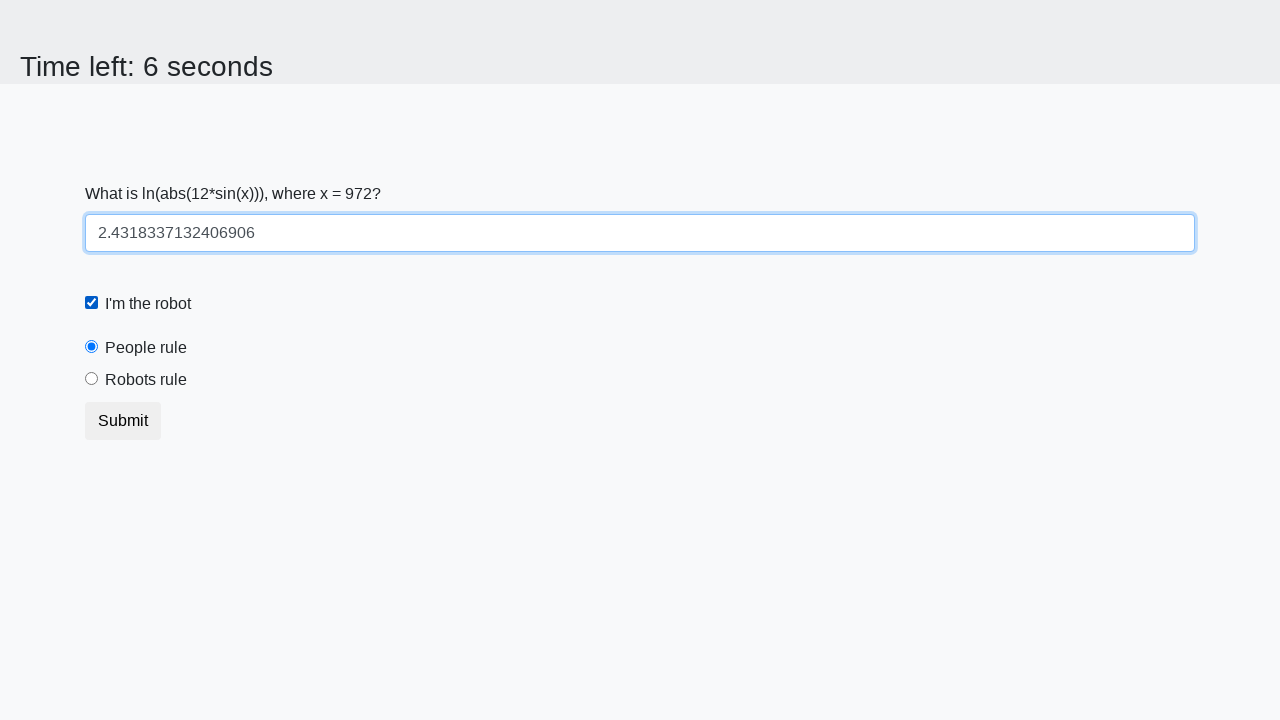

Clicked radio button to select 'Robots rule' at (92, 379) on #robotsRule
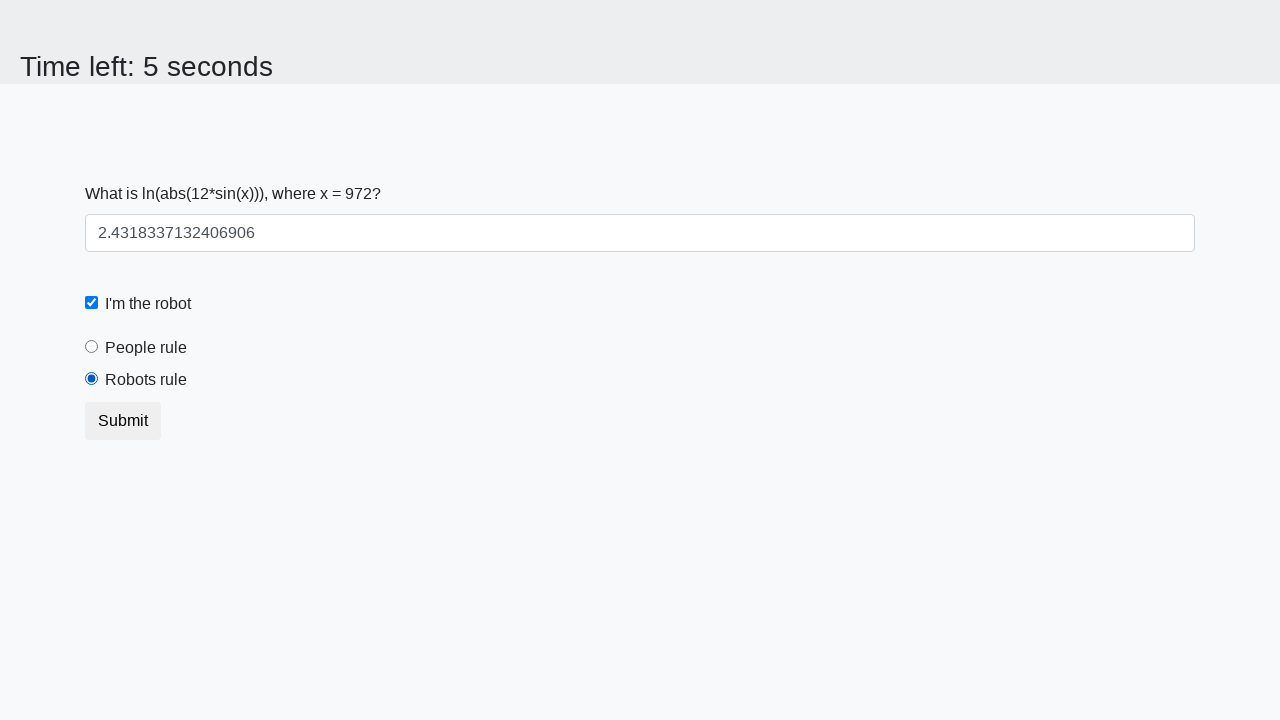

Clicked submit button to submit the form at (123, 421) on button.btn
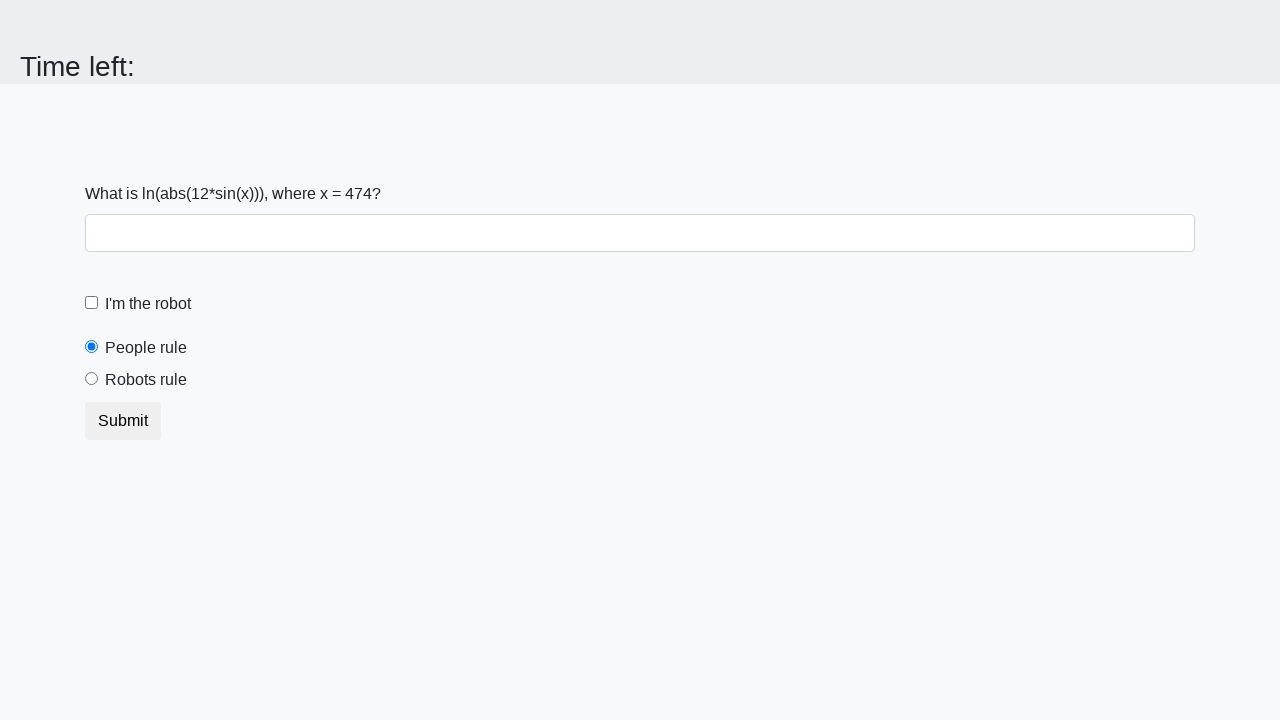

Waited for result page to load
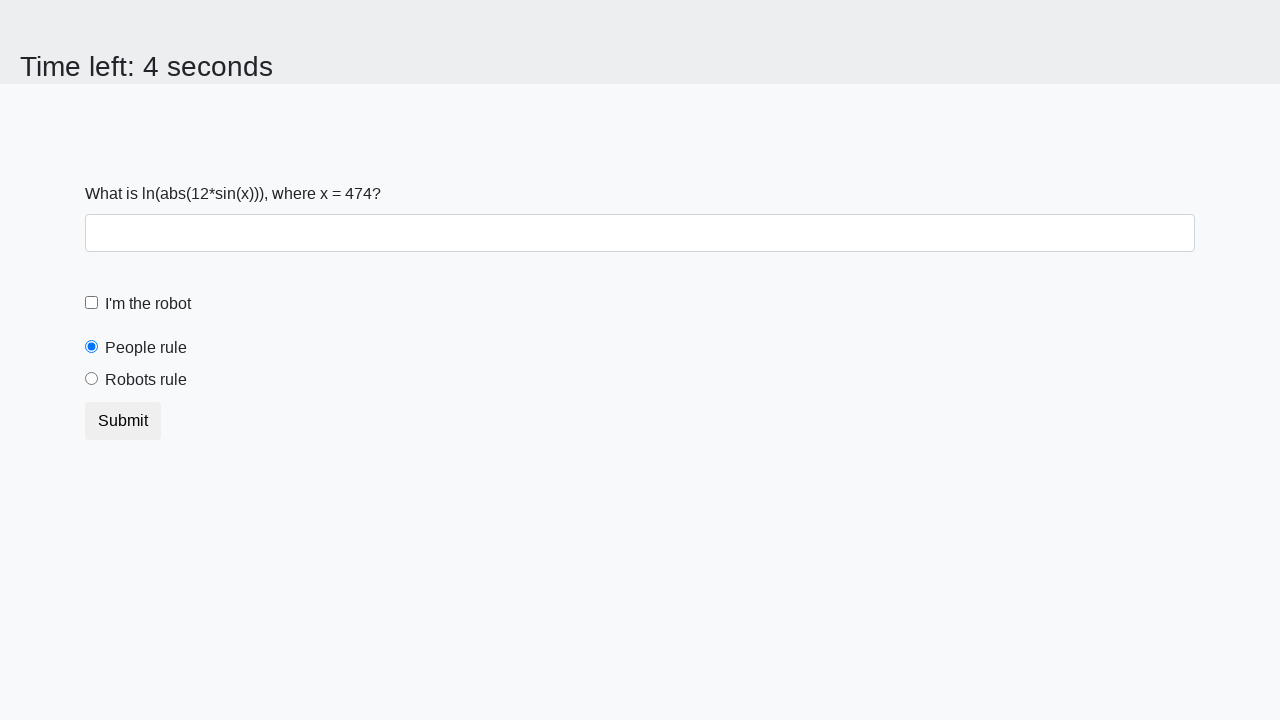

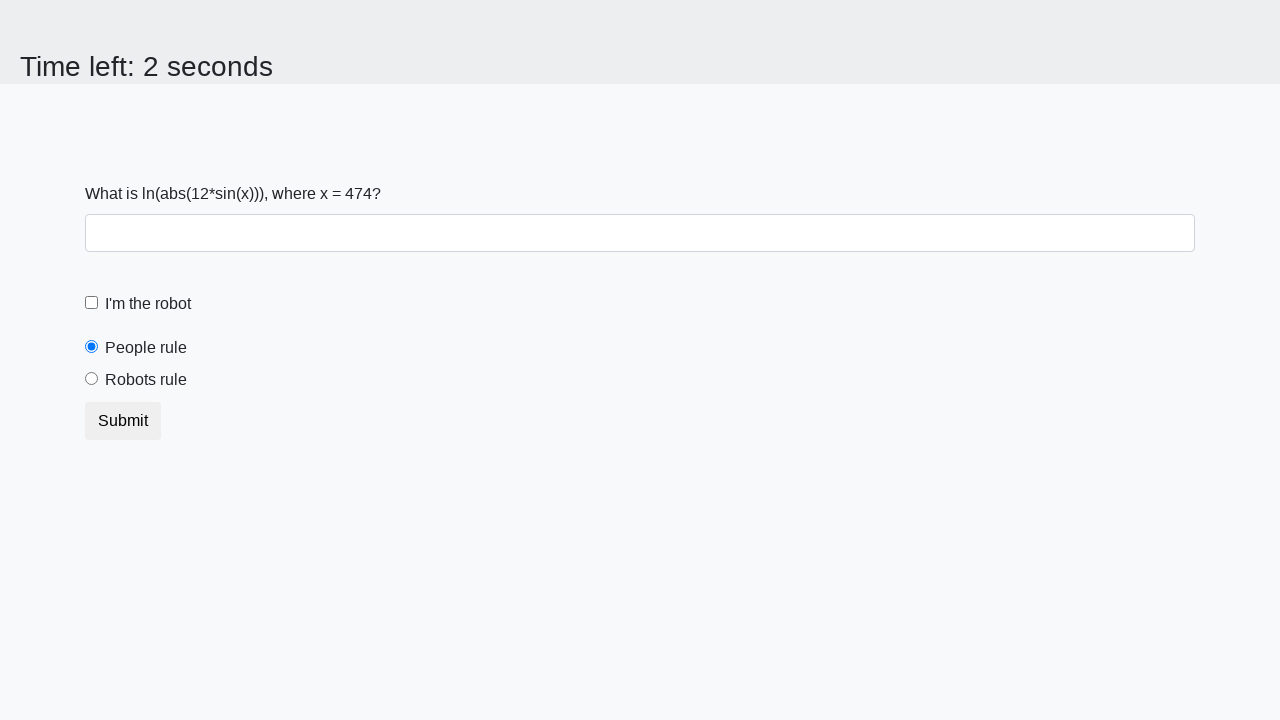